Tests navigation by finding footer links in the first column and opening each link in a new tab using keyboard shortcuts

Starting URL: https://rahulshettyacademy.com/AutomationPractice/

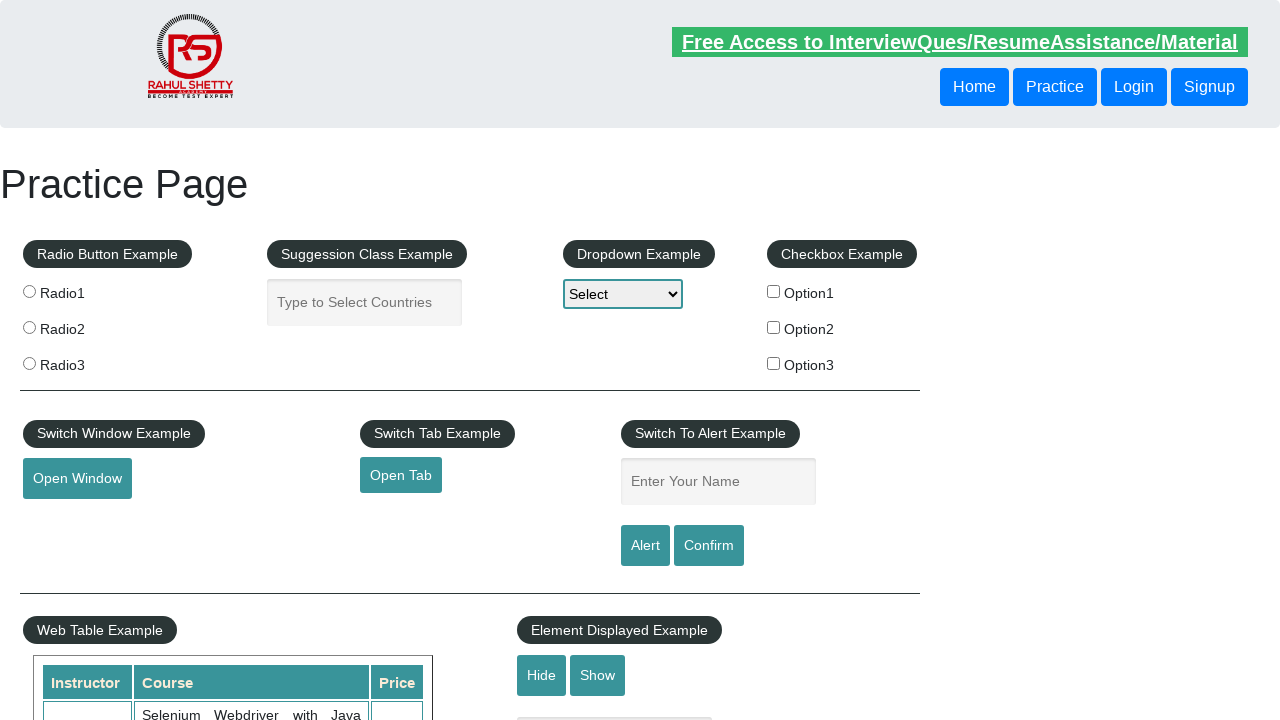

Footer element loaded and visible
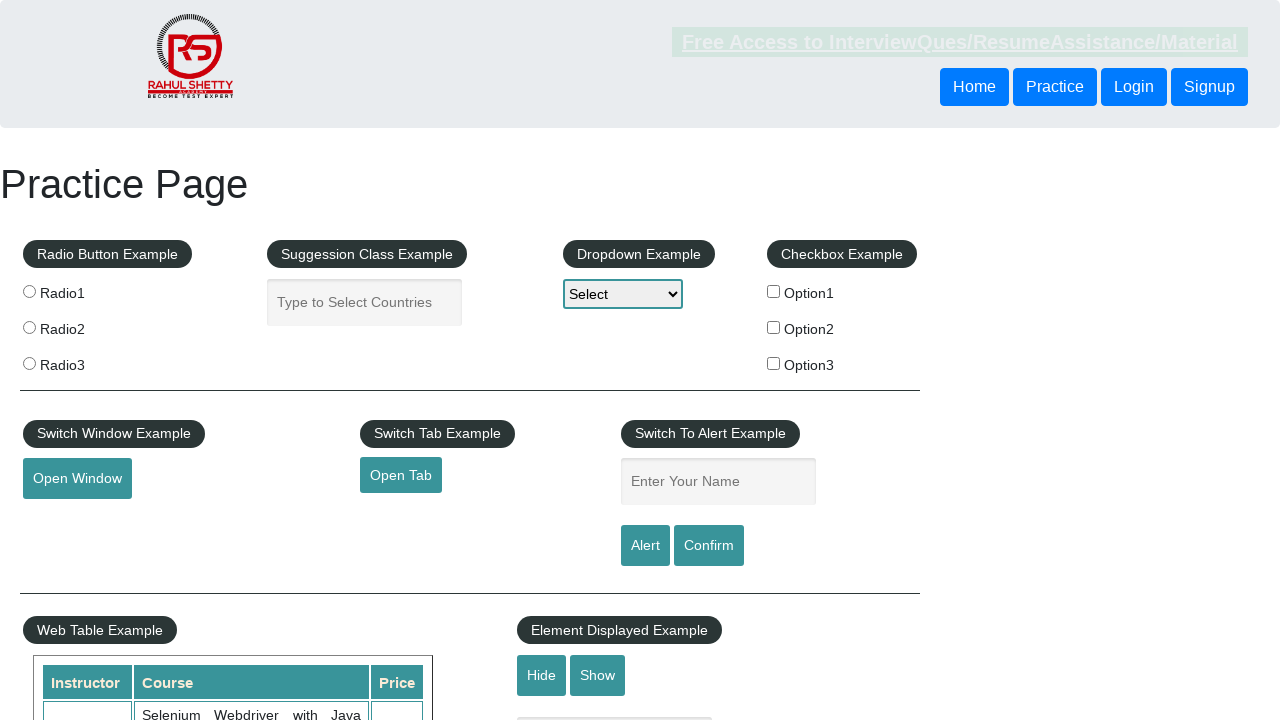

Located first column footer element
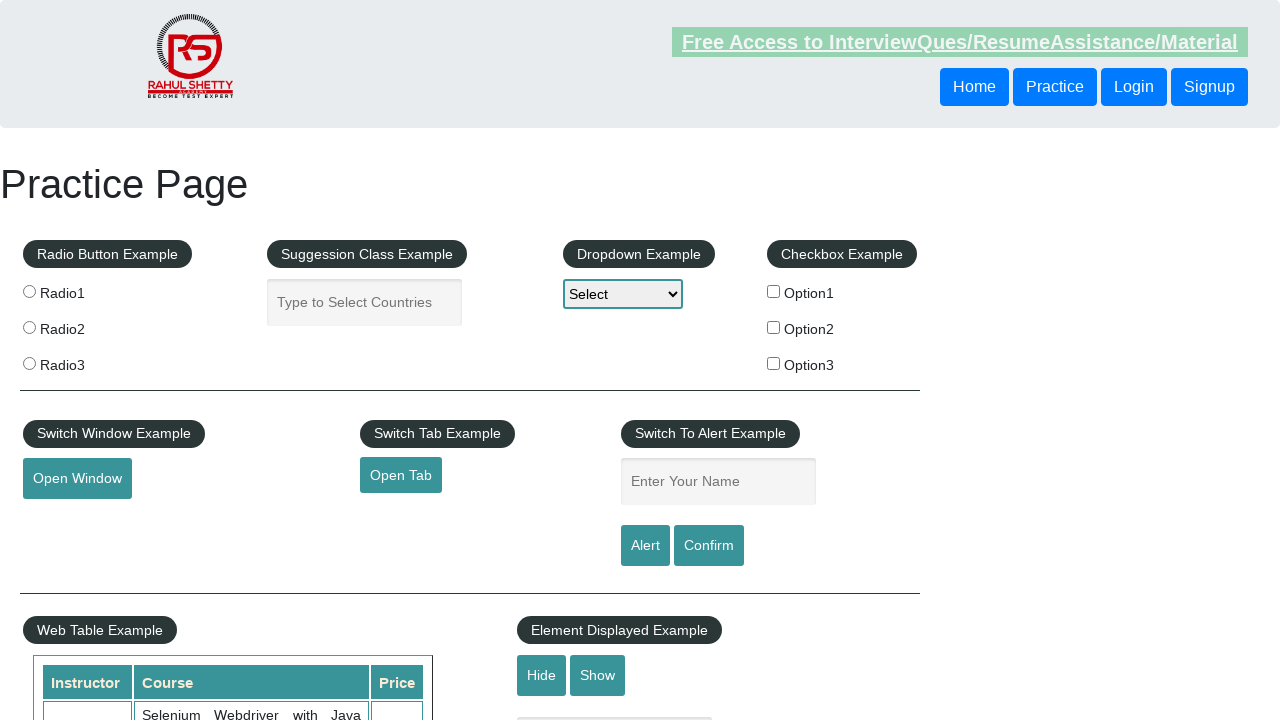

Found 5 links in first footer column
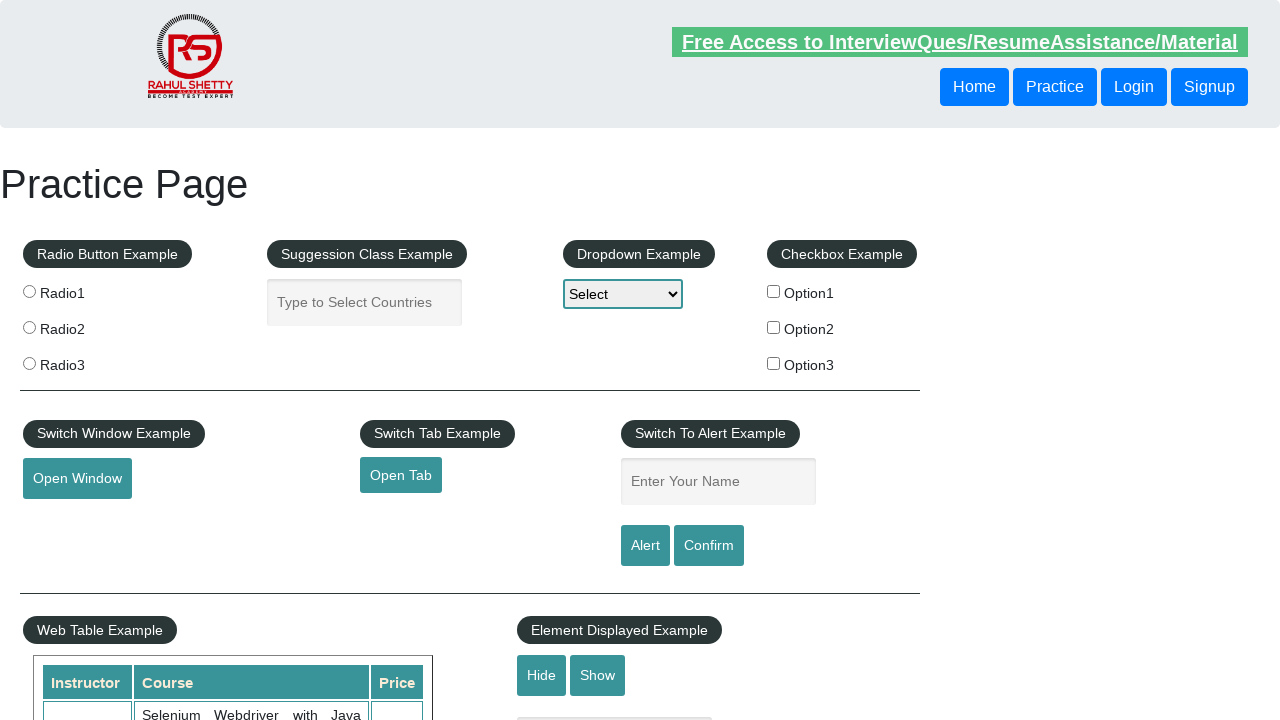

Opened footer link 1 in new tab using Ctrl+Enter on #gf-BIG table tbody tr td:first-child ul a >> nth=0
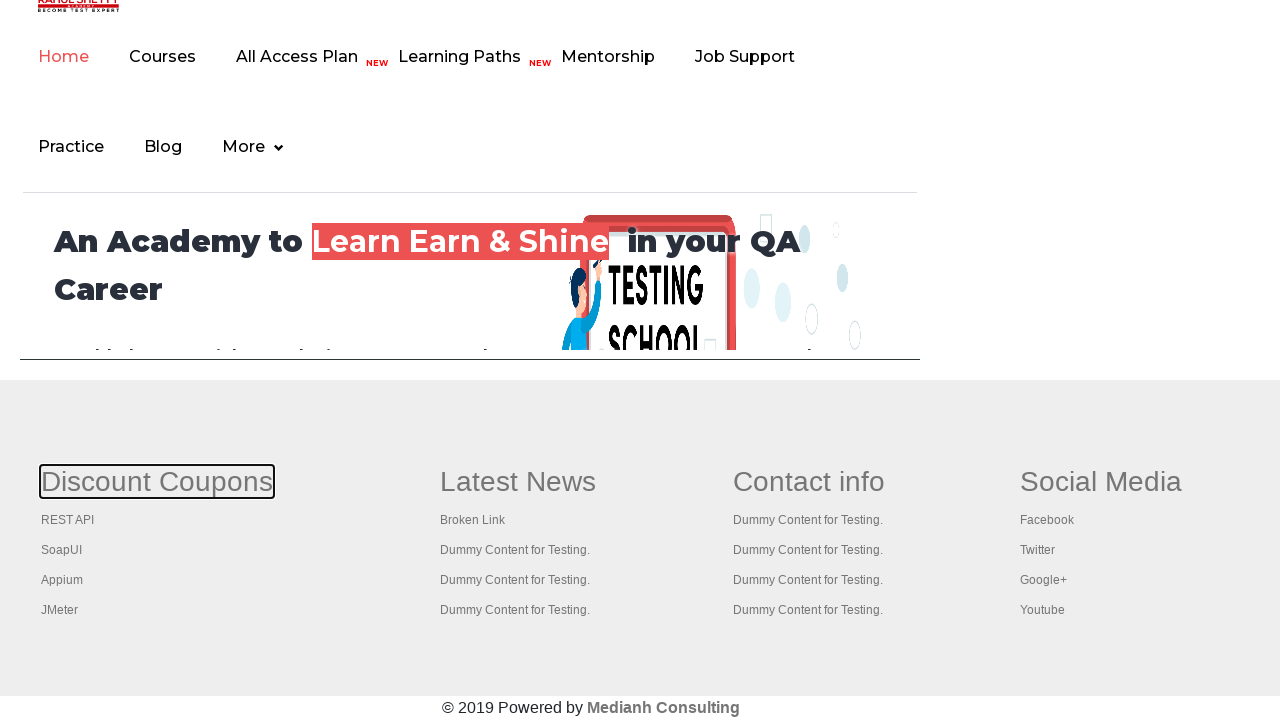

Opened footer link 2 in new tab using Ctrl+Enter on #gf-BIG table tbody tr td:first-child ul a >> nth=1
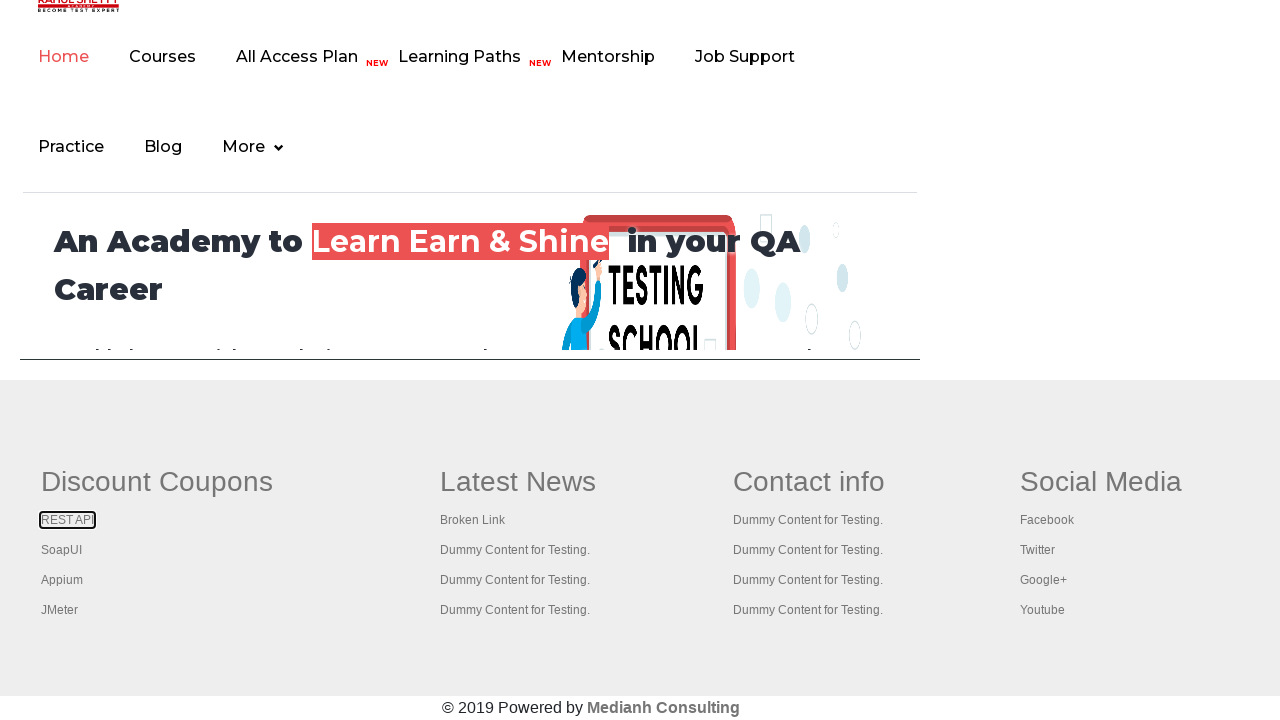

Opened footer link 3 in new tab using Ctrl+Enter on #gf-BIG table tbody tr td:first-child ul a >> nth=2
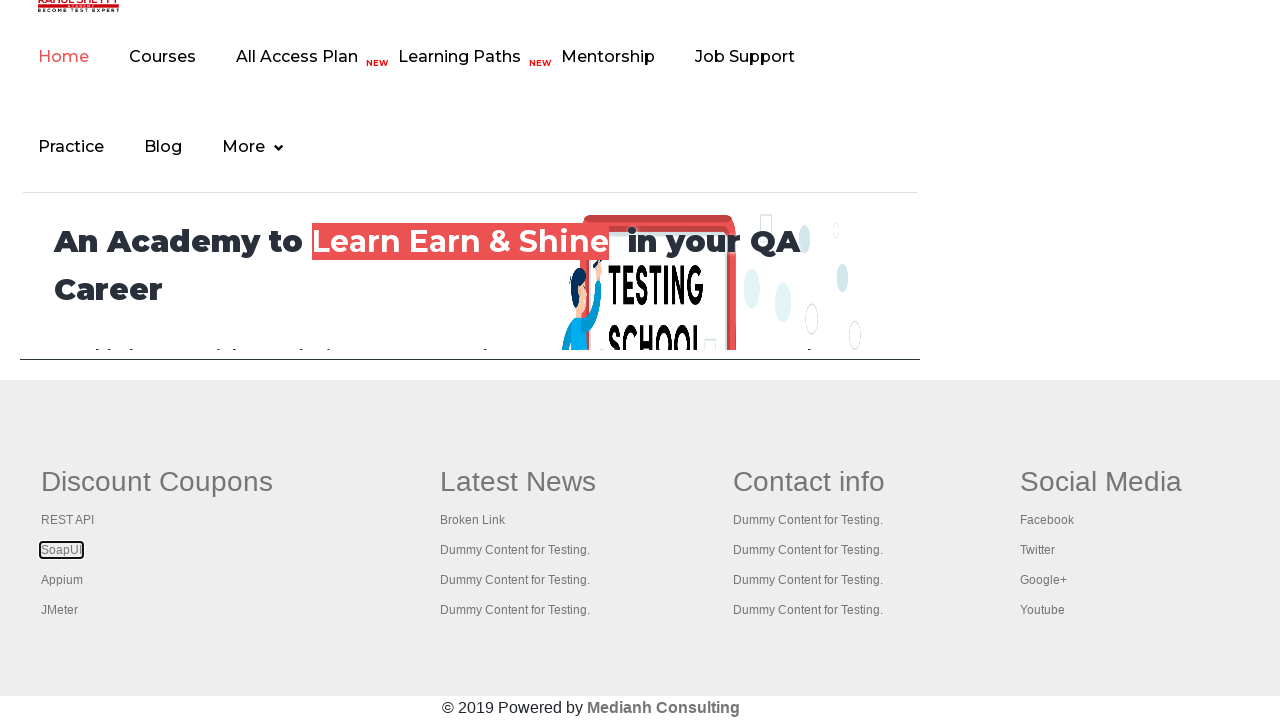

Opened footer link 4 in new tab using Ctrl+Enter on #gf-BIG table tbody tr td:first-child ul a >> nth=3
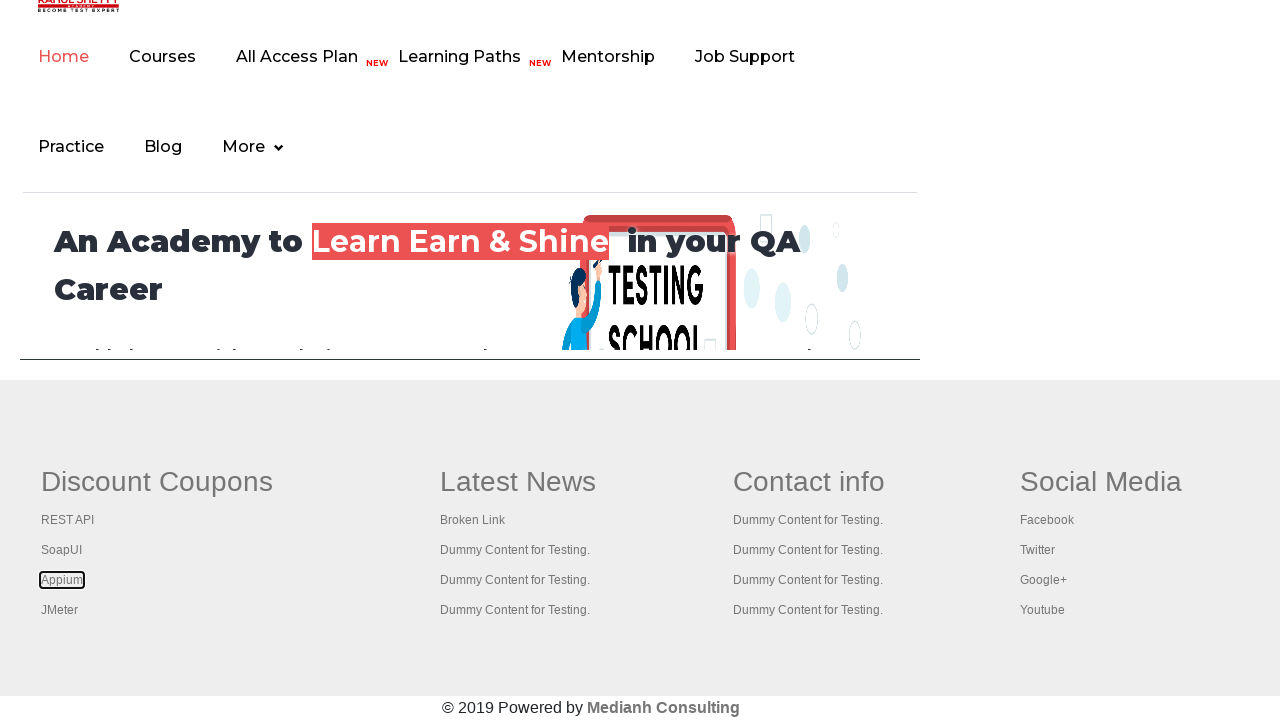

Opened footer link 5 in new tab using Ctrl+Enter on #gf-BIG table tbody tr td:first-child ul a >> nth=4
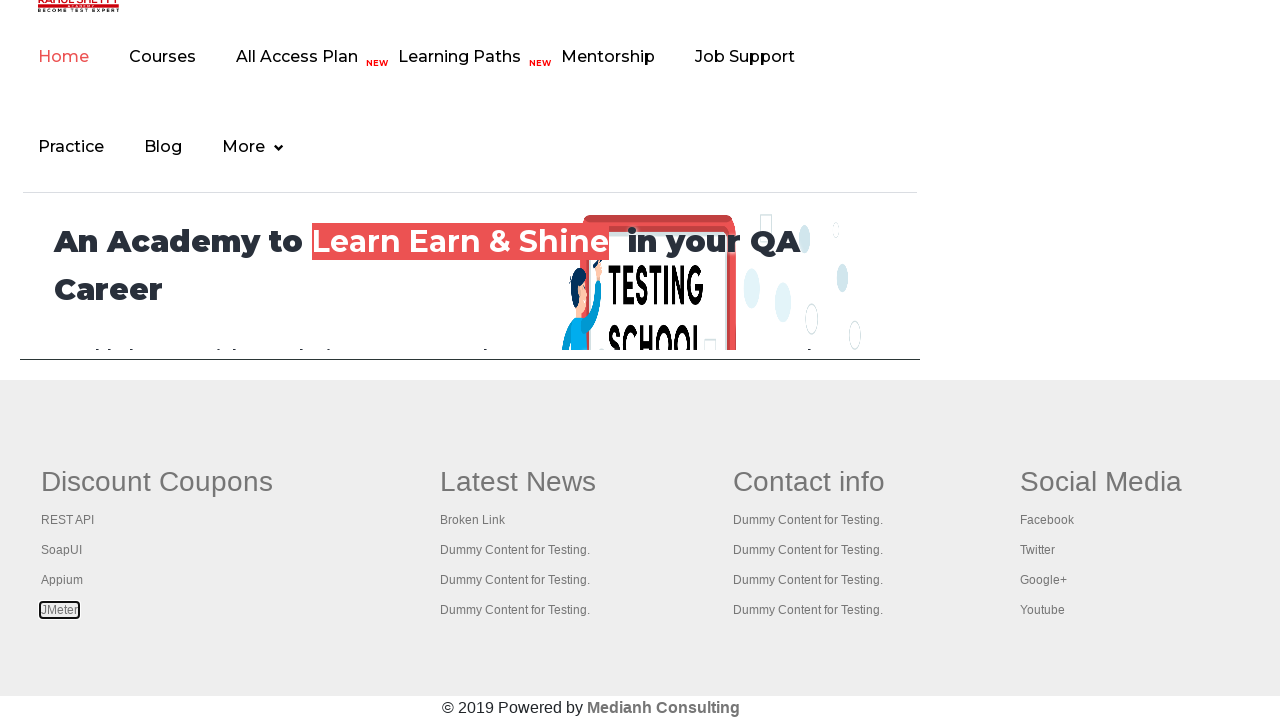

Waited 2 seconds for all new tabs to open
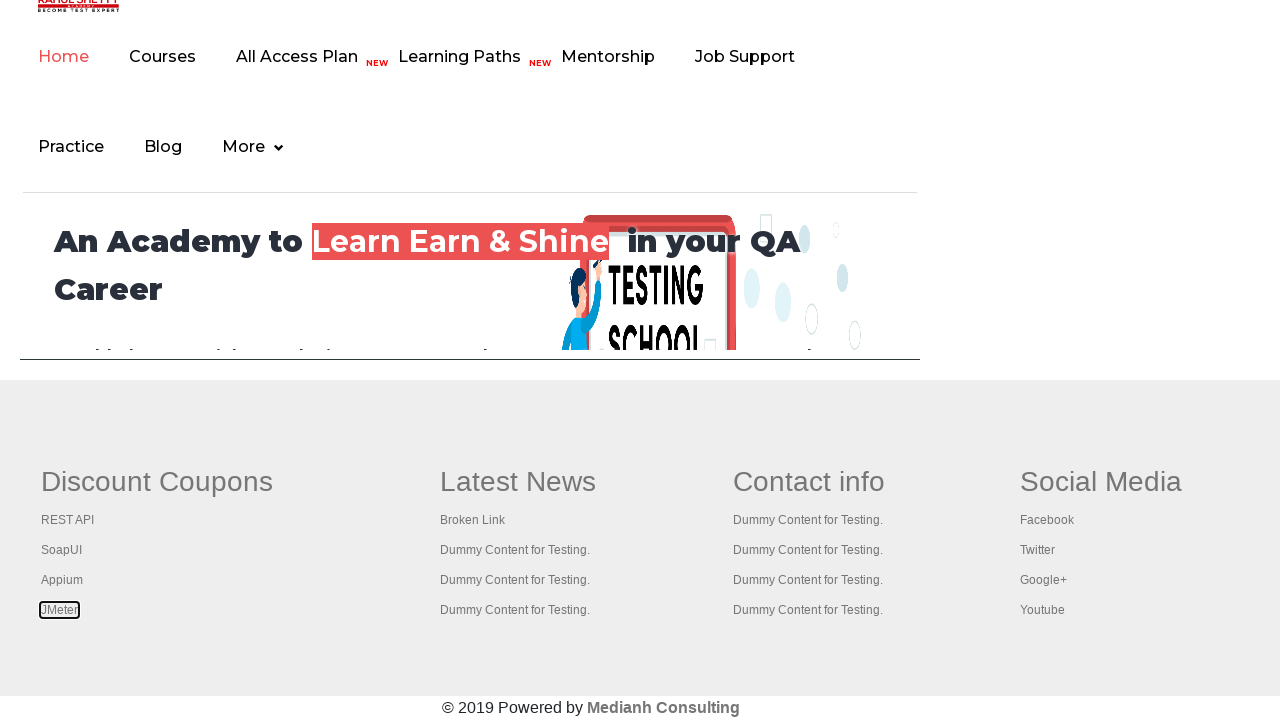

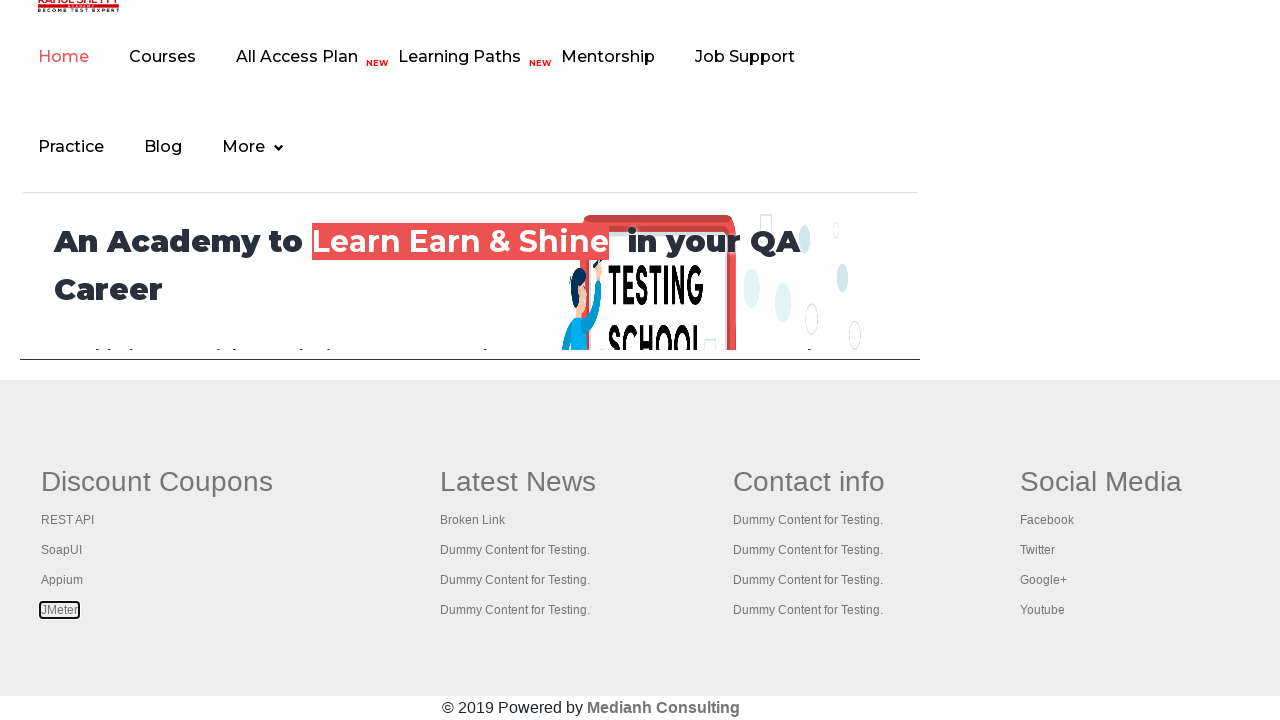